Tests drag and drop functionality on the jQuery UI demo page by dragging an element from a source position and dropping it onto a target droppable area within an iframe.

Starting URL: https://jqueryui.com/droppable/

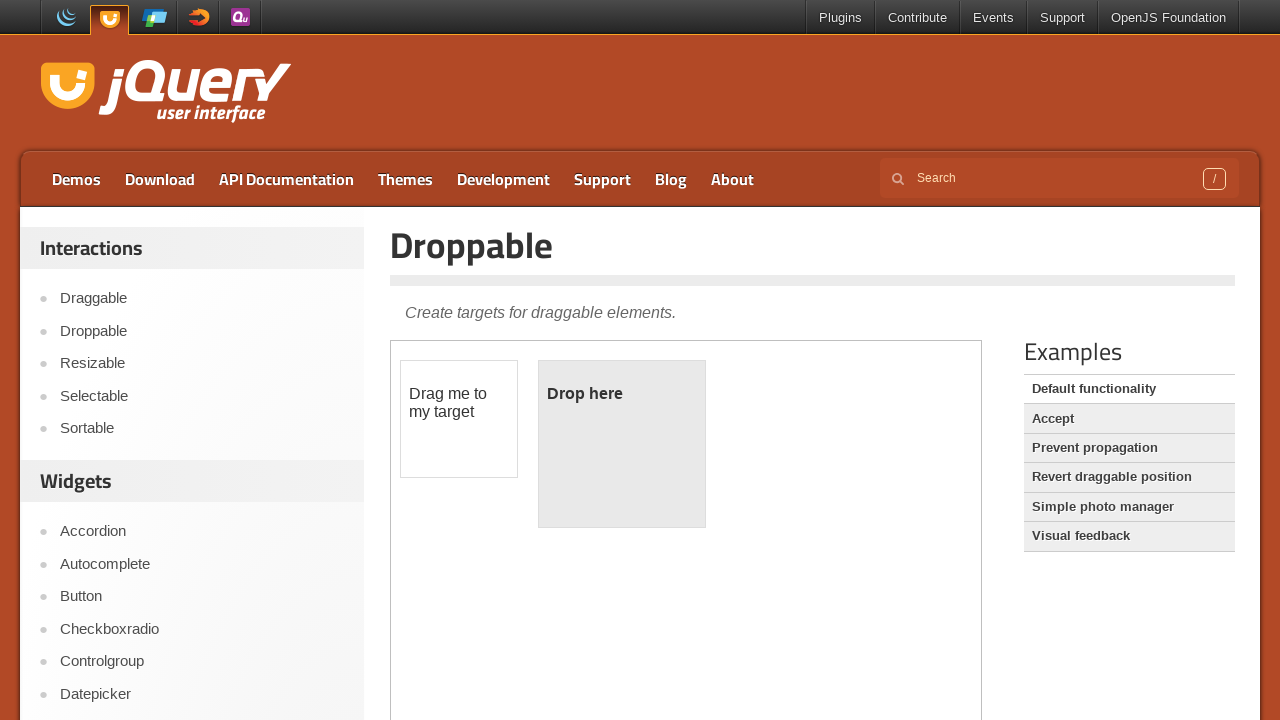

Located iframe containing drag and drop demo
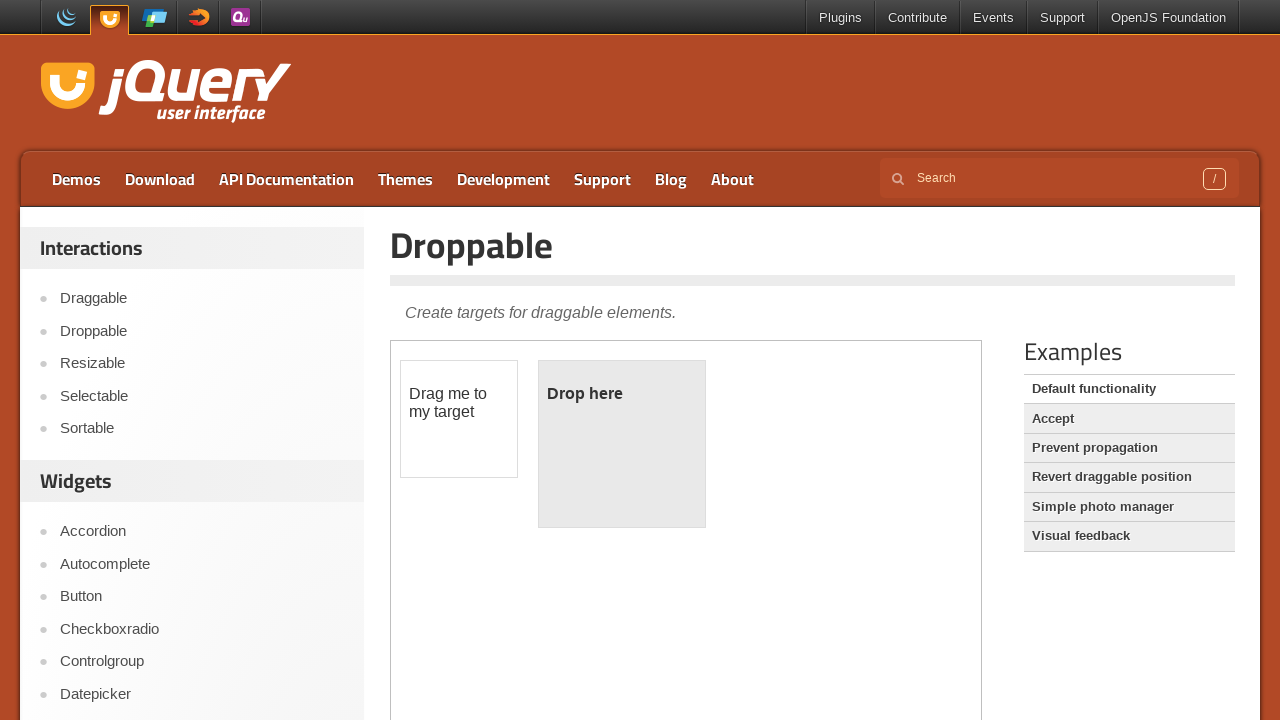

Located draggable source element
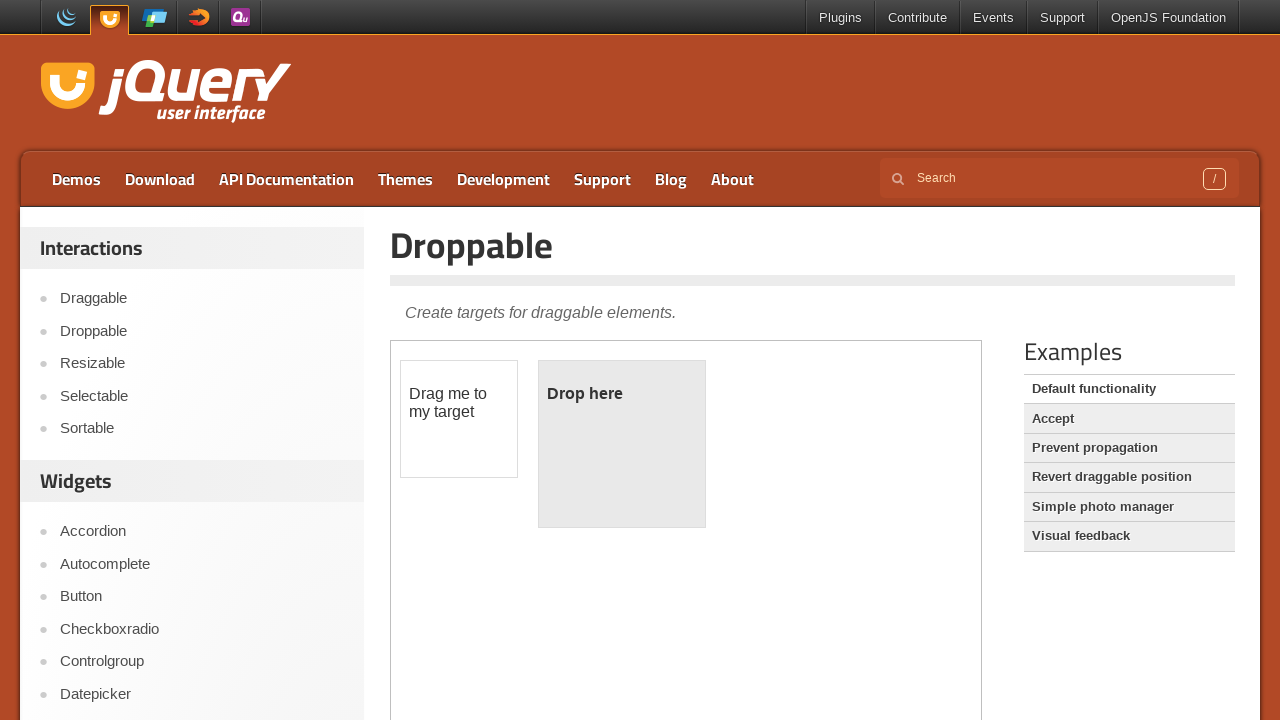

Located droppable destination element
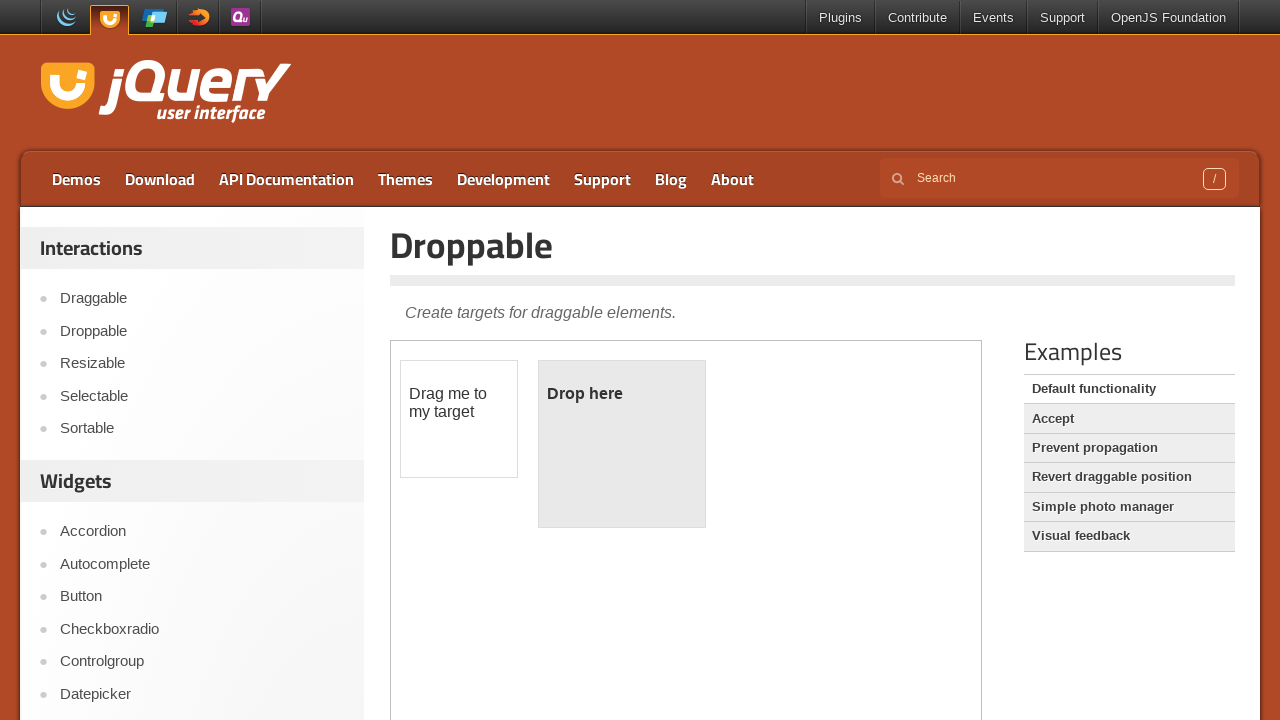

Dragged source element to destination droppable area at (622, 444)
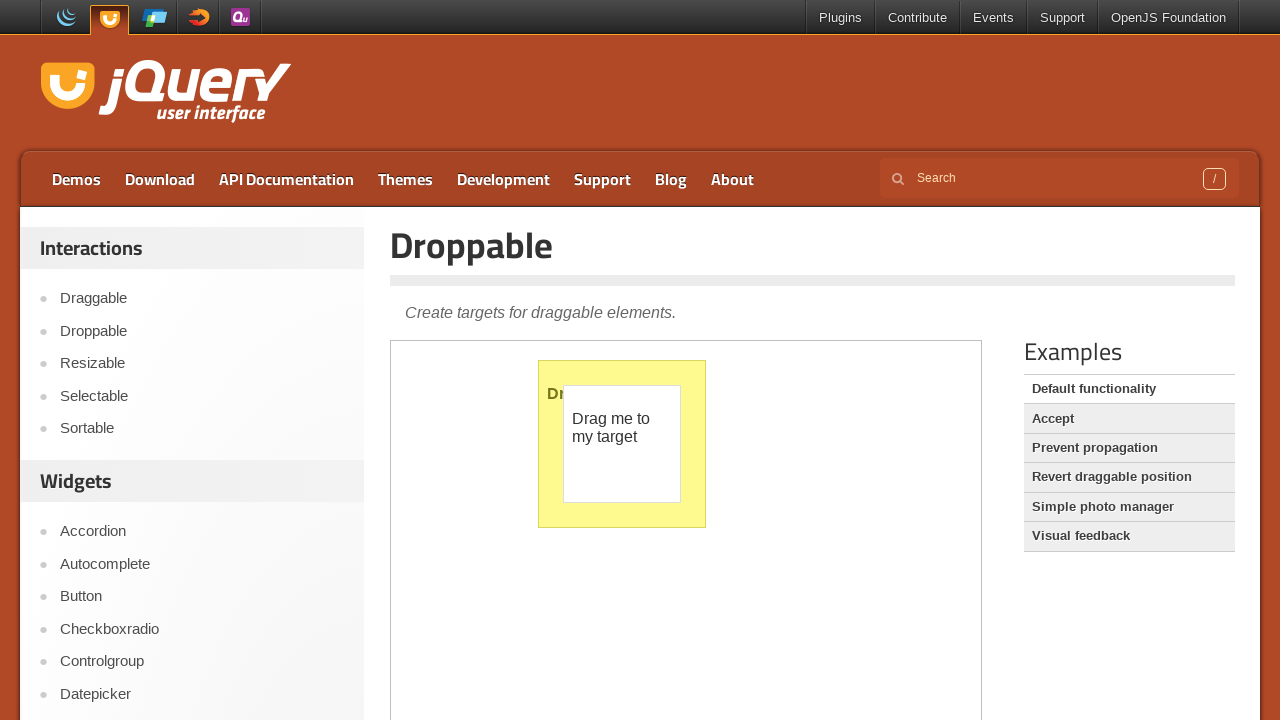

Verified drag and drop was successful - droppable element now displays 'Dropped!' text
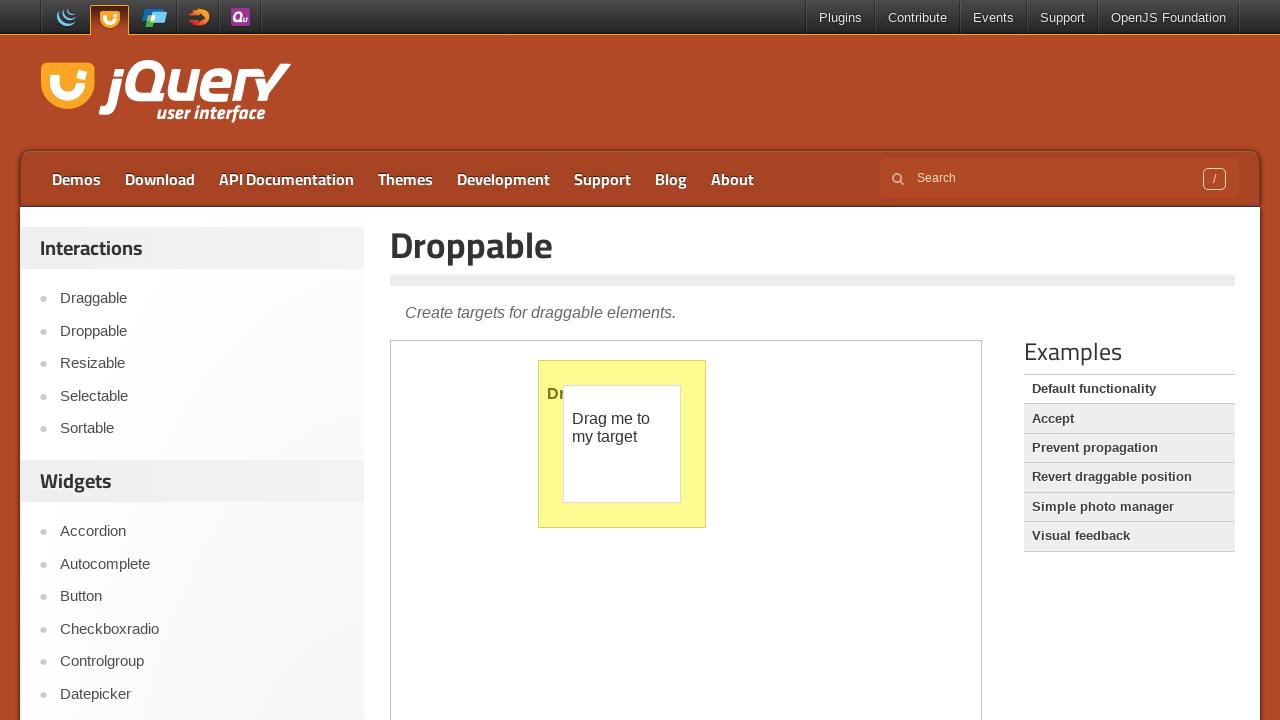

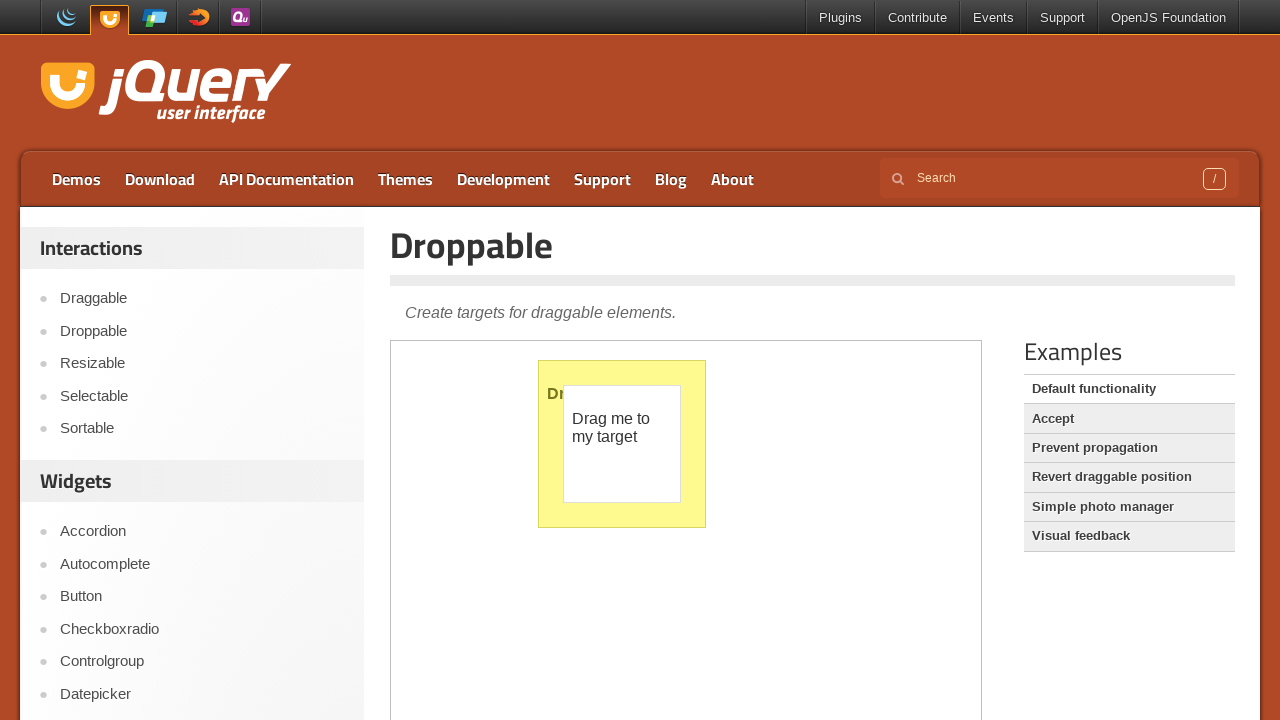